Tests the visibility and clickability of the Contact Us menu item

Starting URL: https://www.tranktechnologies.com/

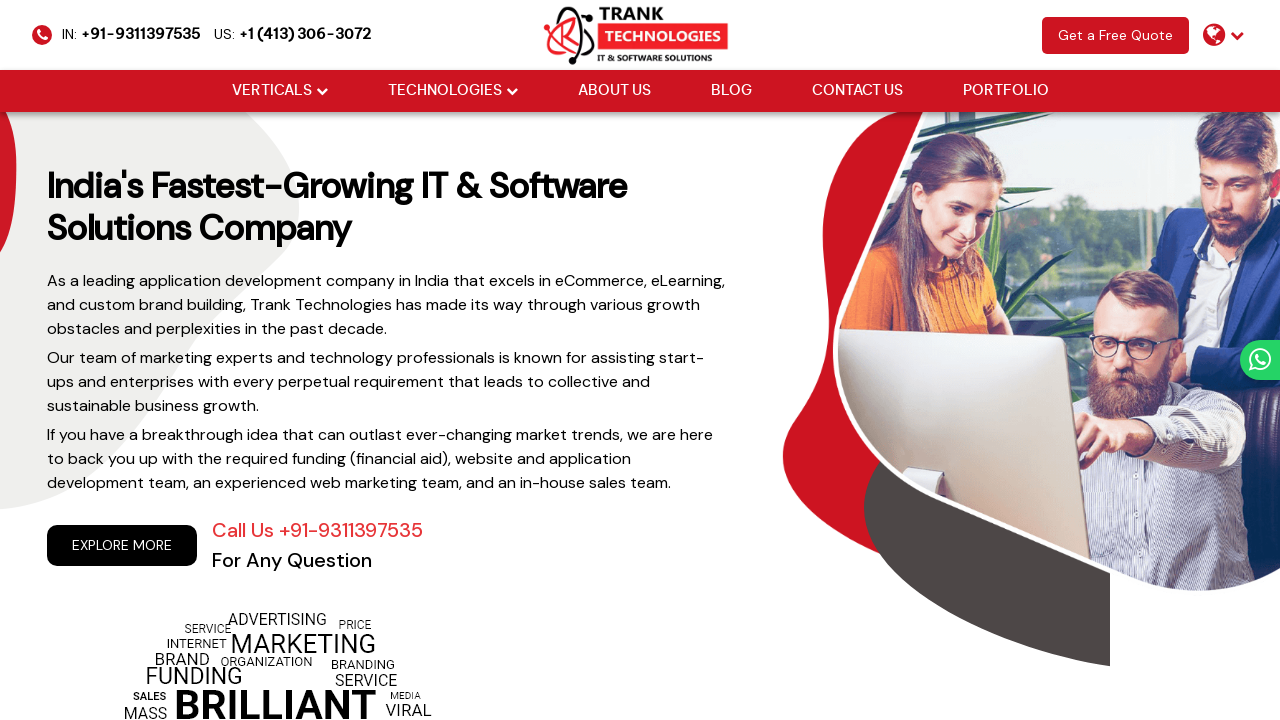

Clicked on Contact Us menu item at (857, 91) on xpath=//ul[@class='cm-flex-type-2']//a[normalize-space()='Contact us']
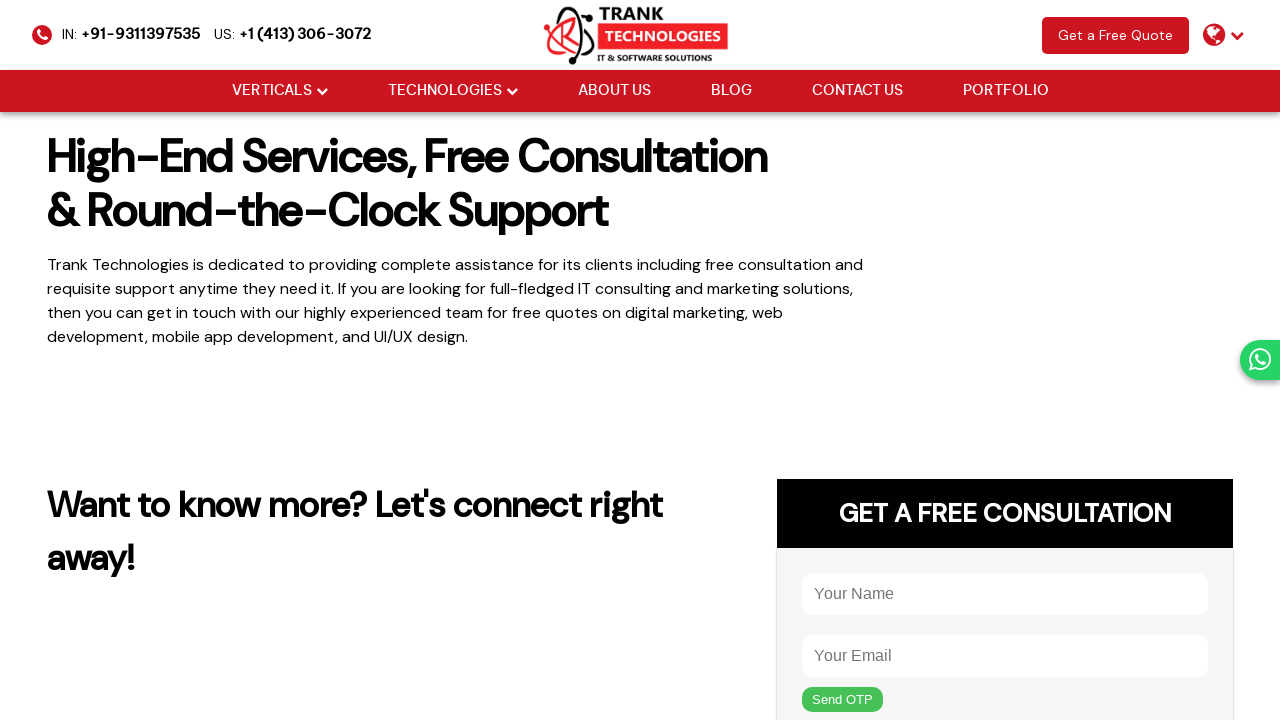

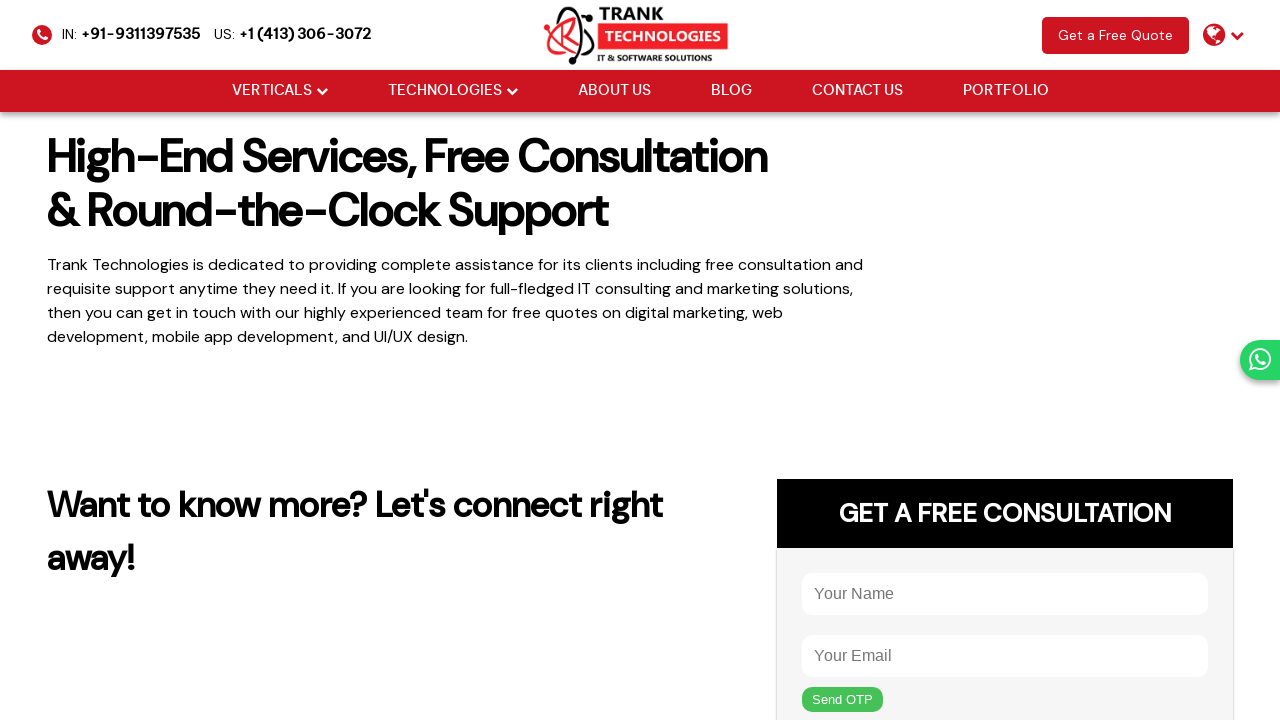